Tests drag-and-drop functionality by dragging an element onto a drop target and verifying the target text changes to "Dropped!"

Starting URL: https://demoqa.com/droppable

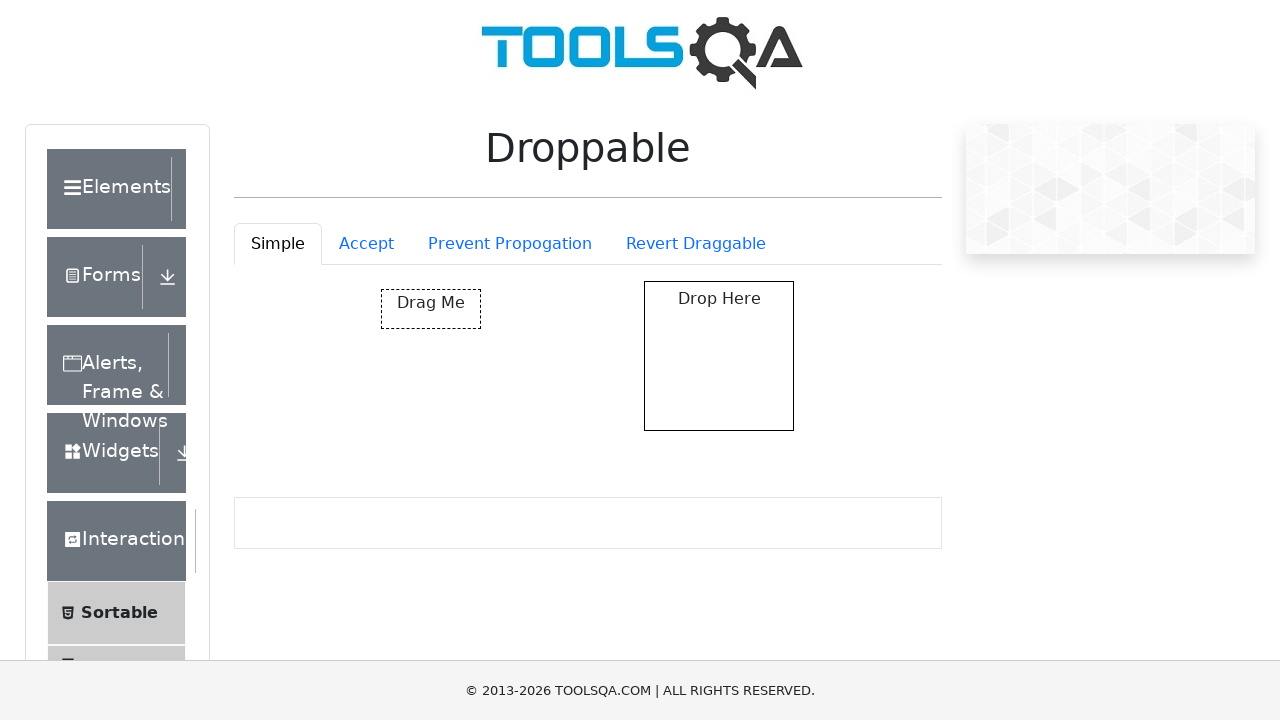

Navigated to drag-and-drop test page
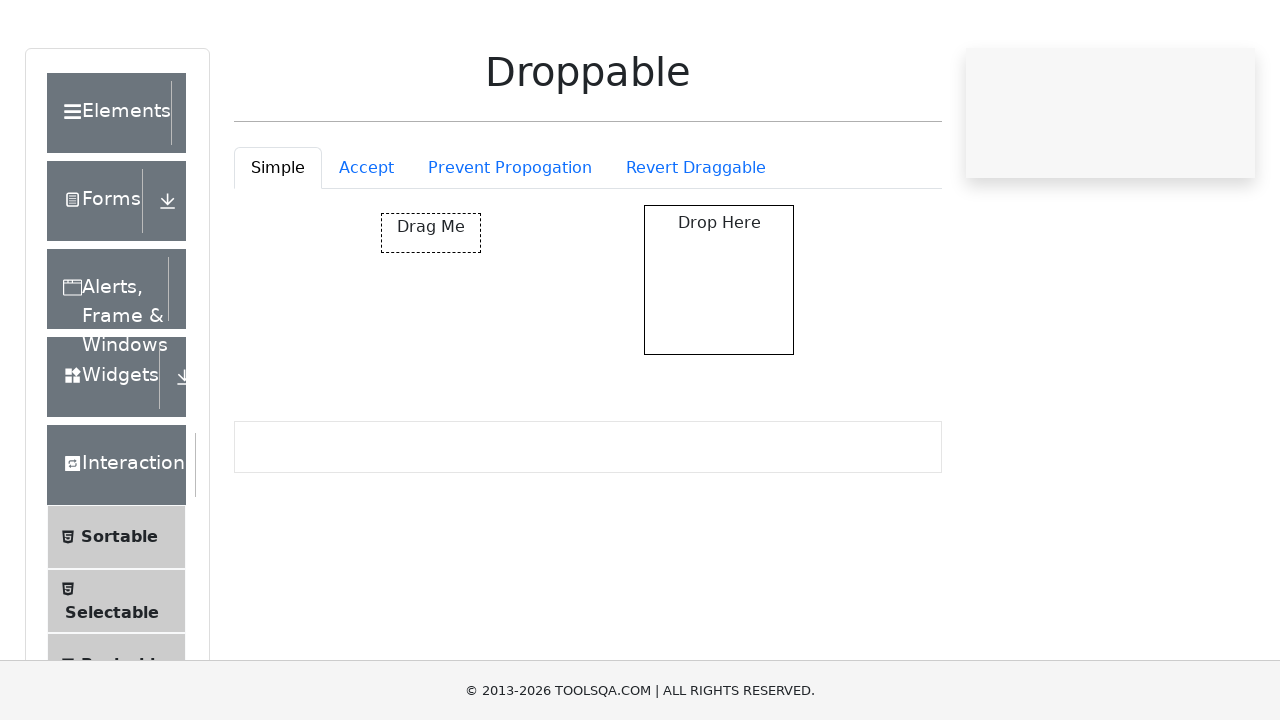

Located draggable element
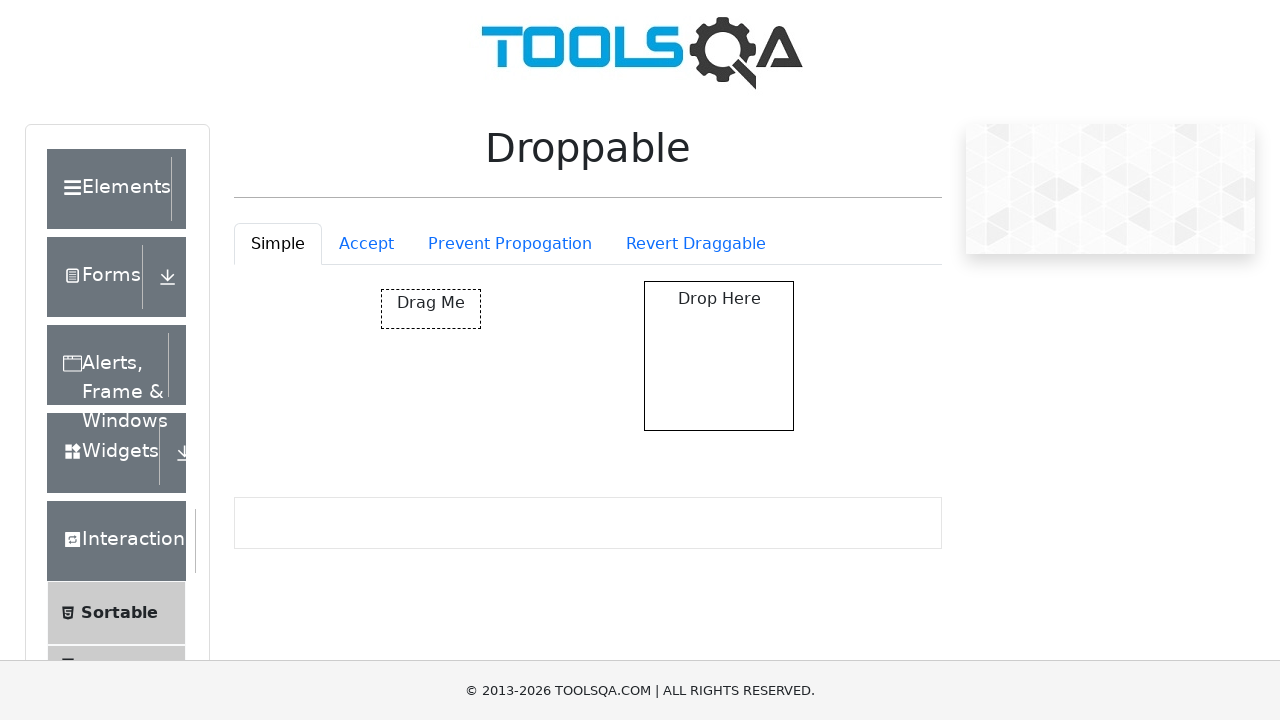

Located drop target element
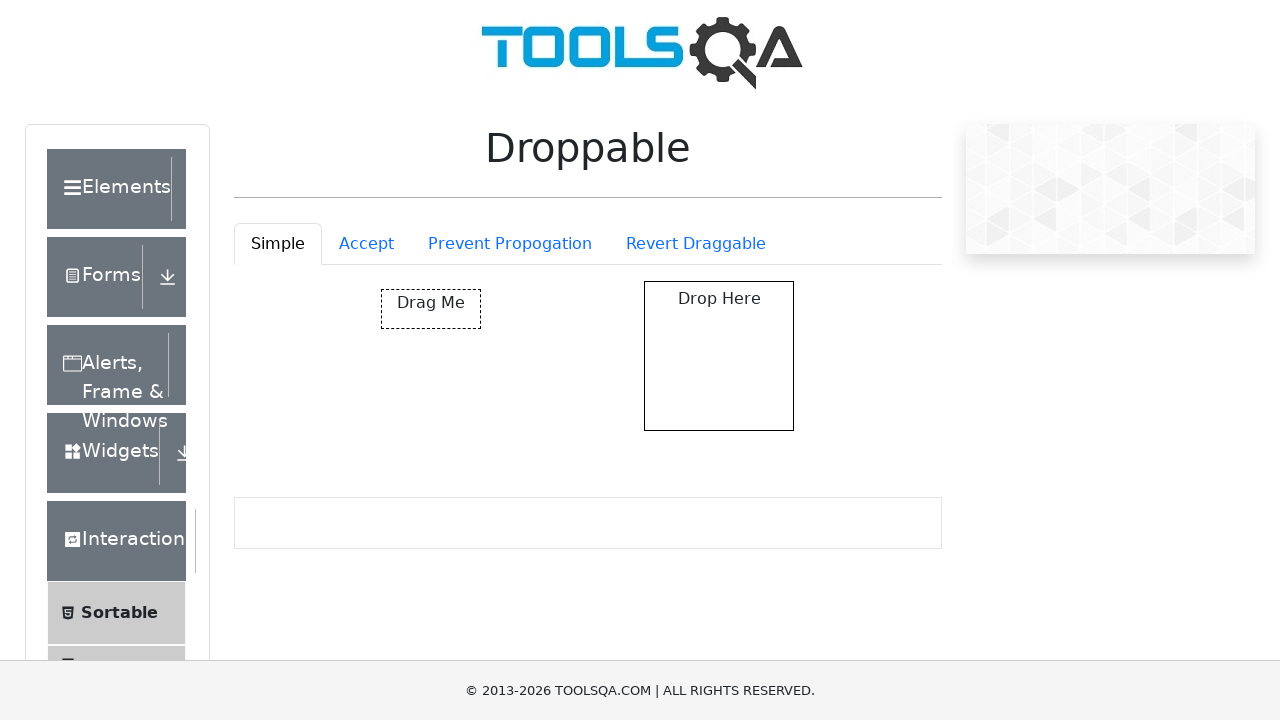

Dragged element onto drop target at (719, 356)
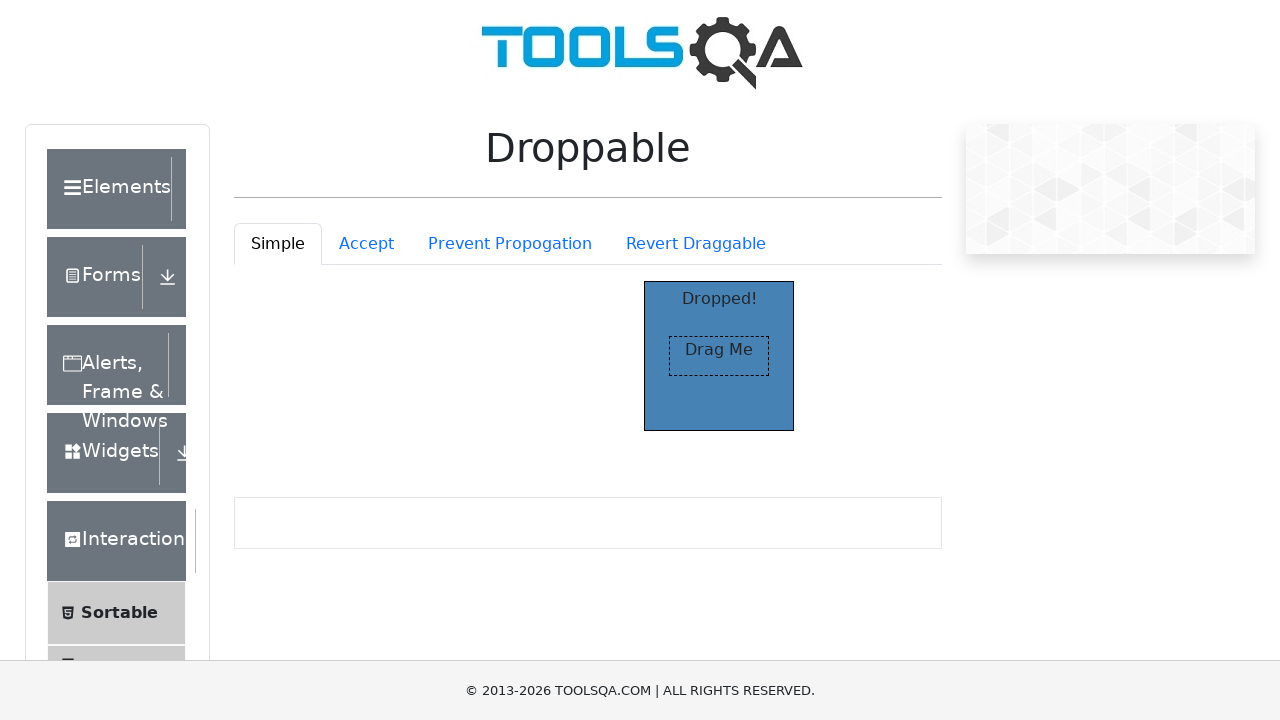

Located 'Dropped!' text element
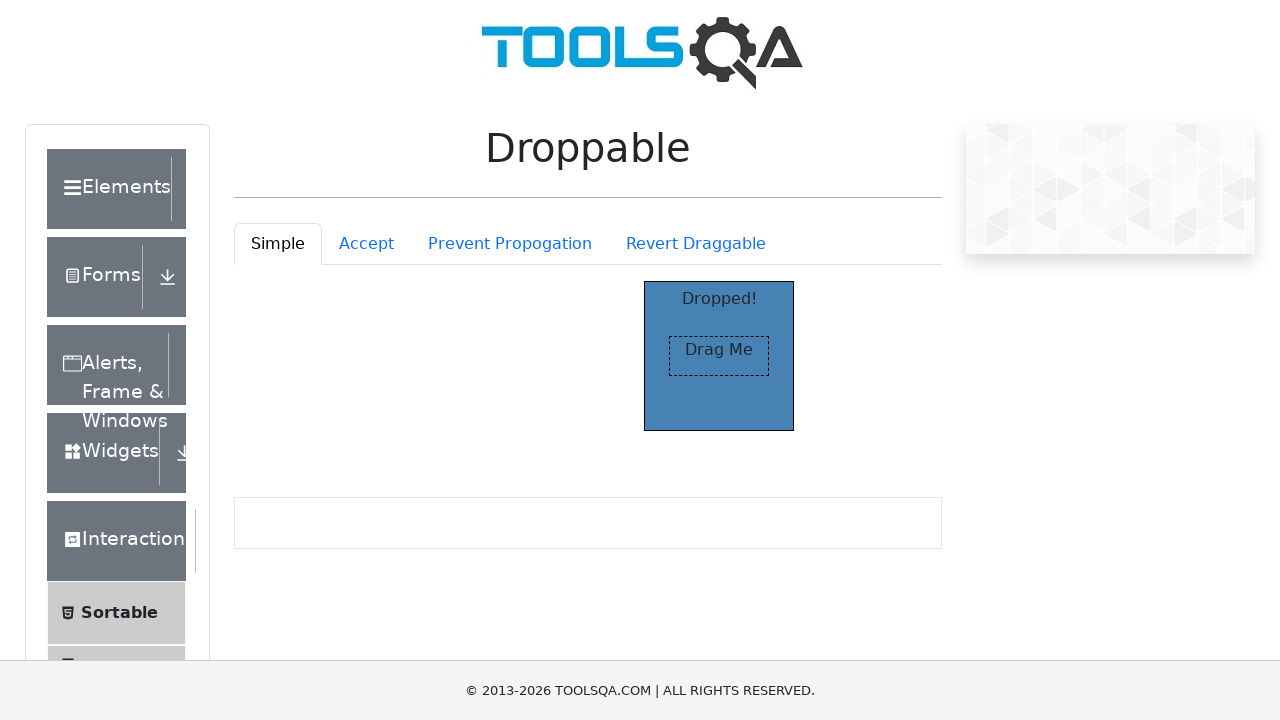

Verified drop target text changed to 'Dropped!'
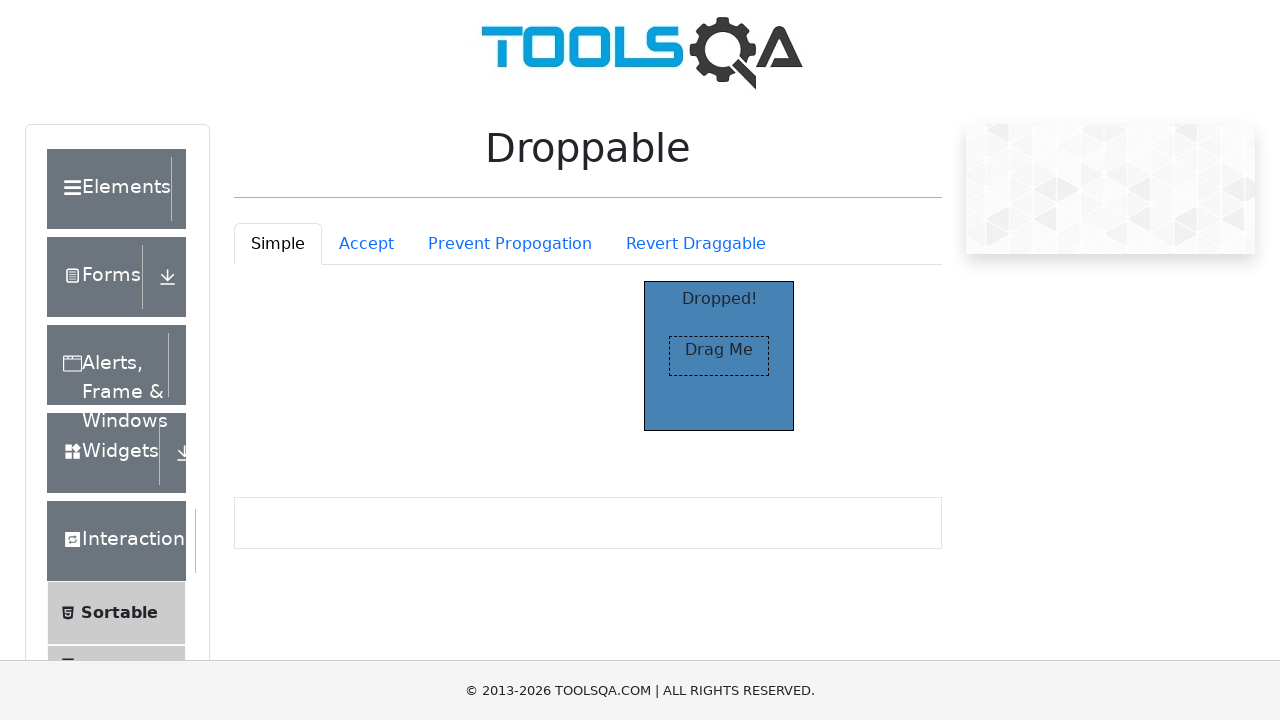

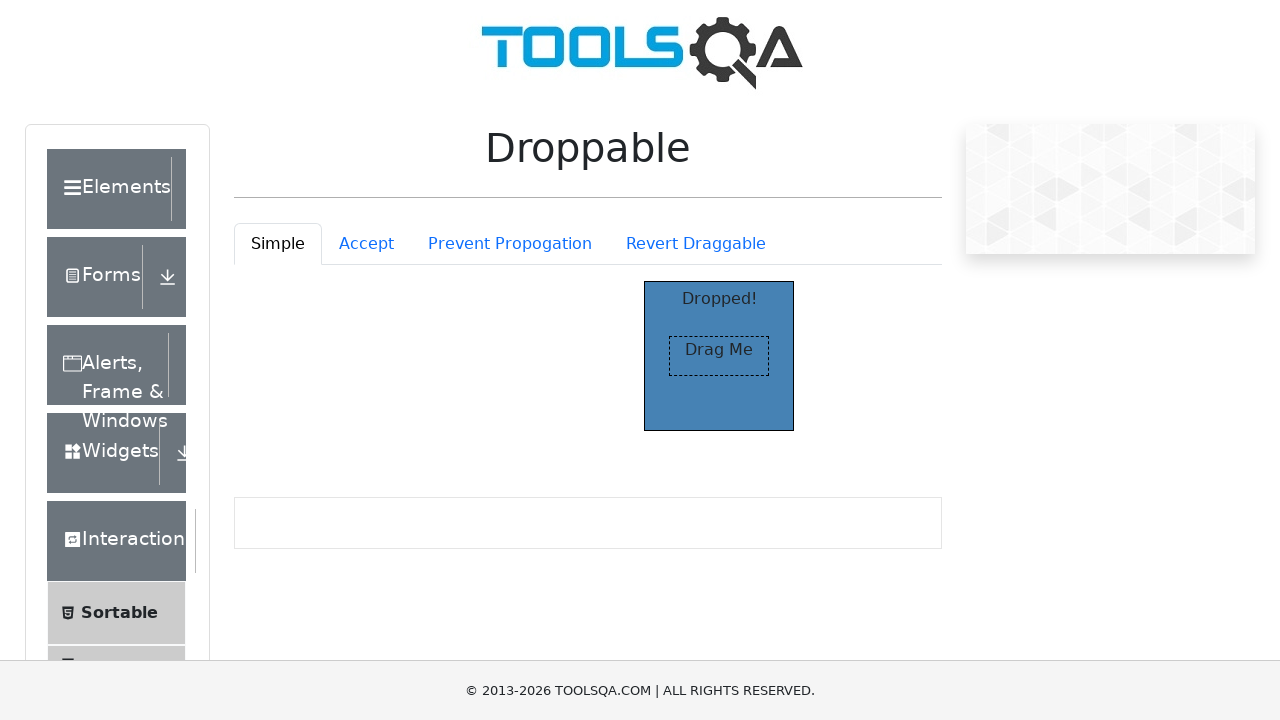